Fills out an event submission form on Planet Friendly website with event details including title, city, description, and contact information

Starting URL: http://planetfriendly.net/submit3.html

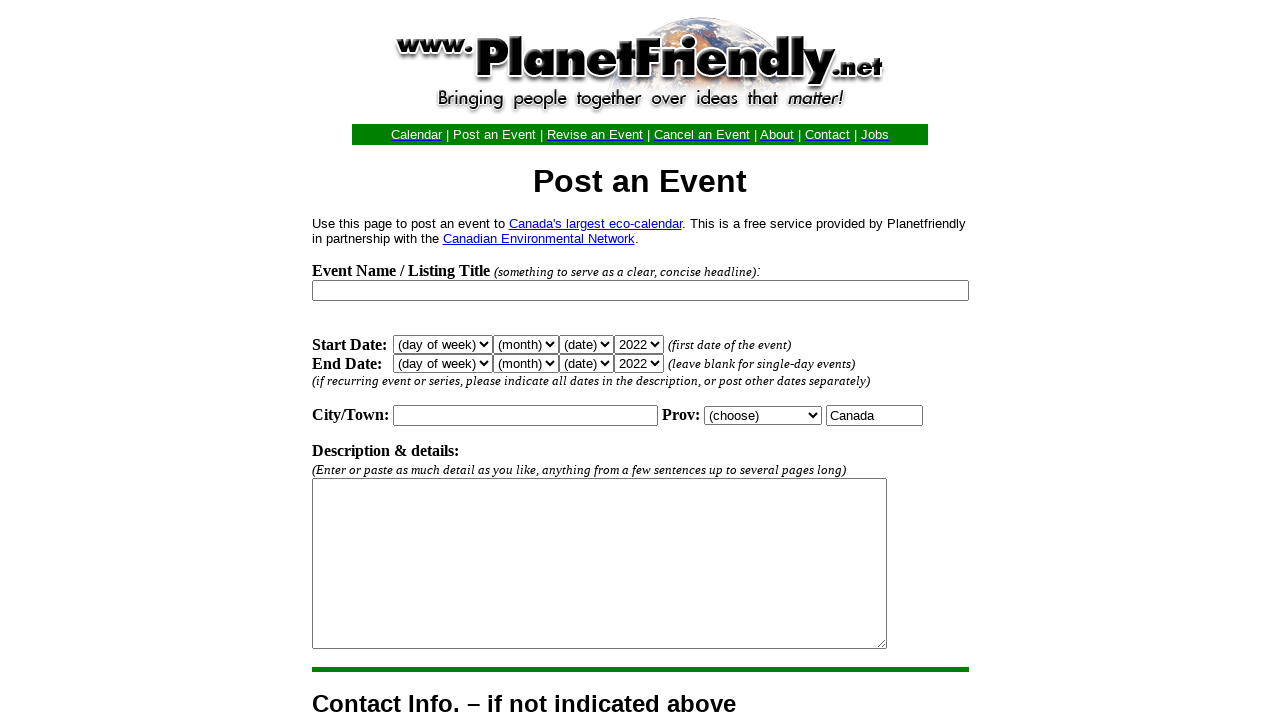

Filled event title field with 'Community Beach Cleanup 2024' on input[name='Title']
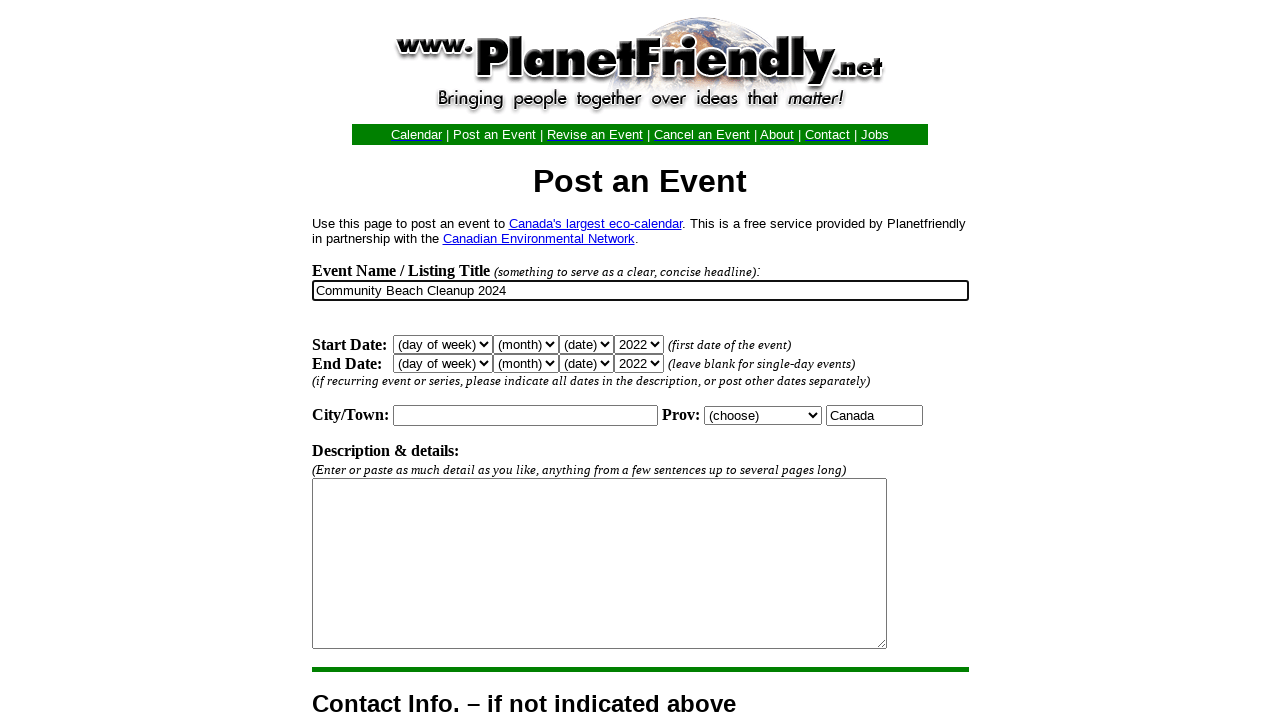

Filled city field with 'Vancouver' on input[name='City']
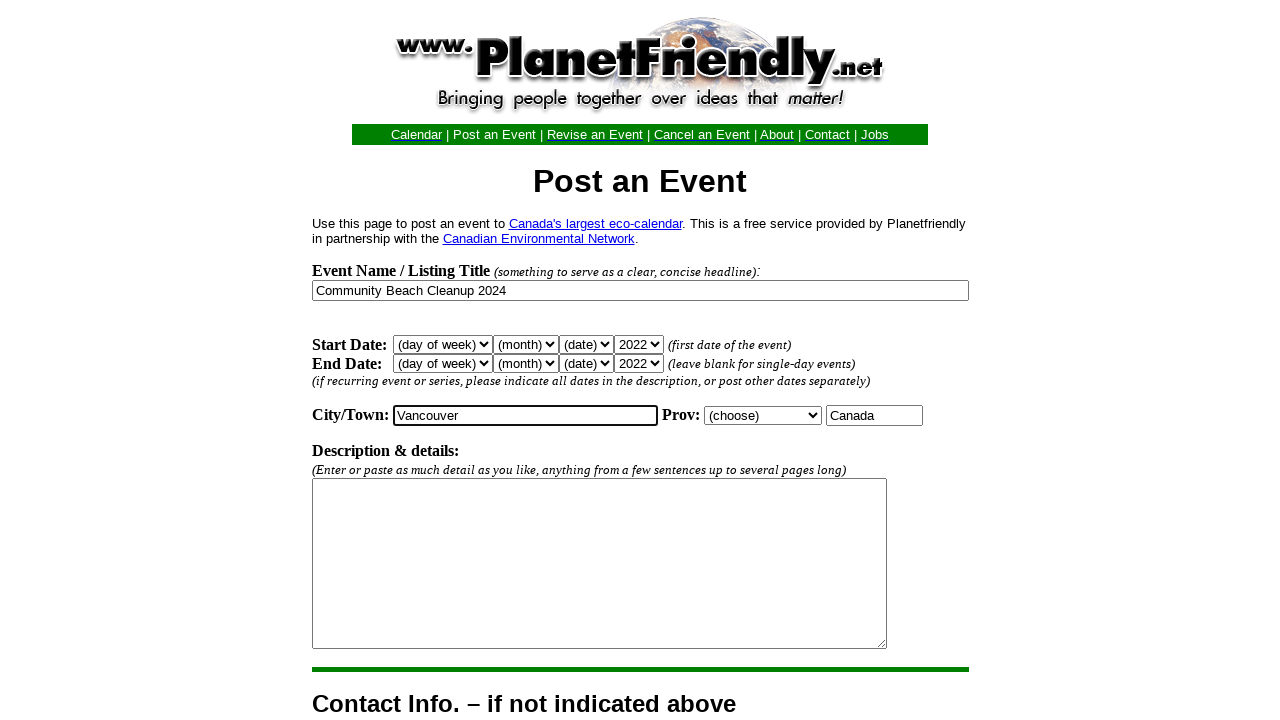

Selected 'British Columbia' from province dropdown on select[name='Province']
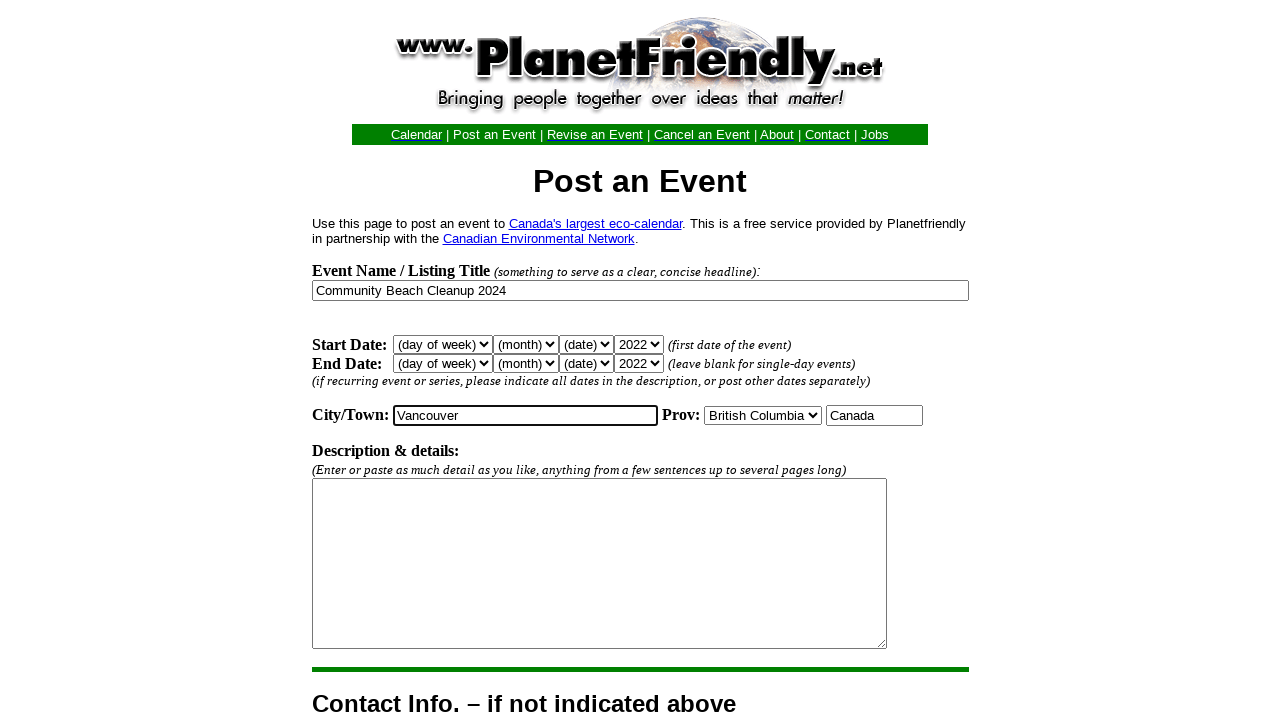

Filled event description with cleanup event details on textarea[name='Descrip']
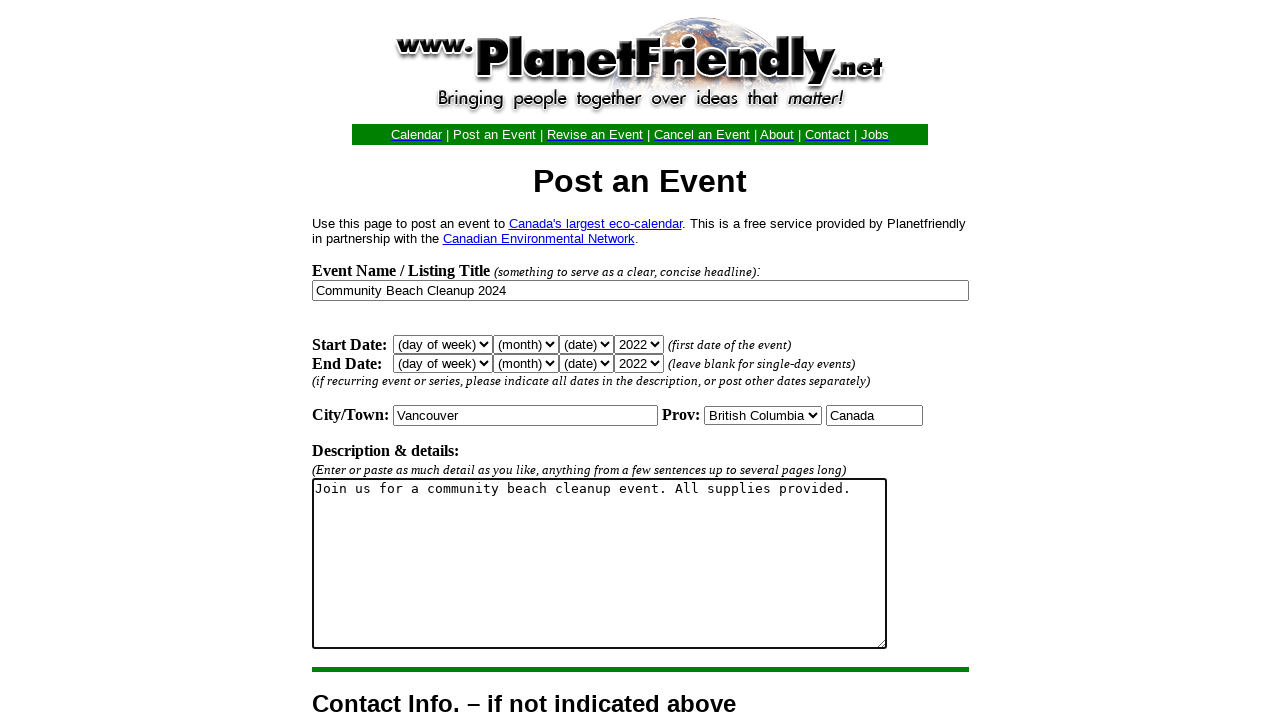

Filled contact name field with 'Sarah Johnson' on input[name='ContactName']
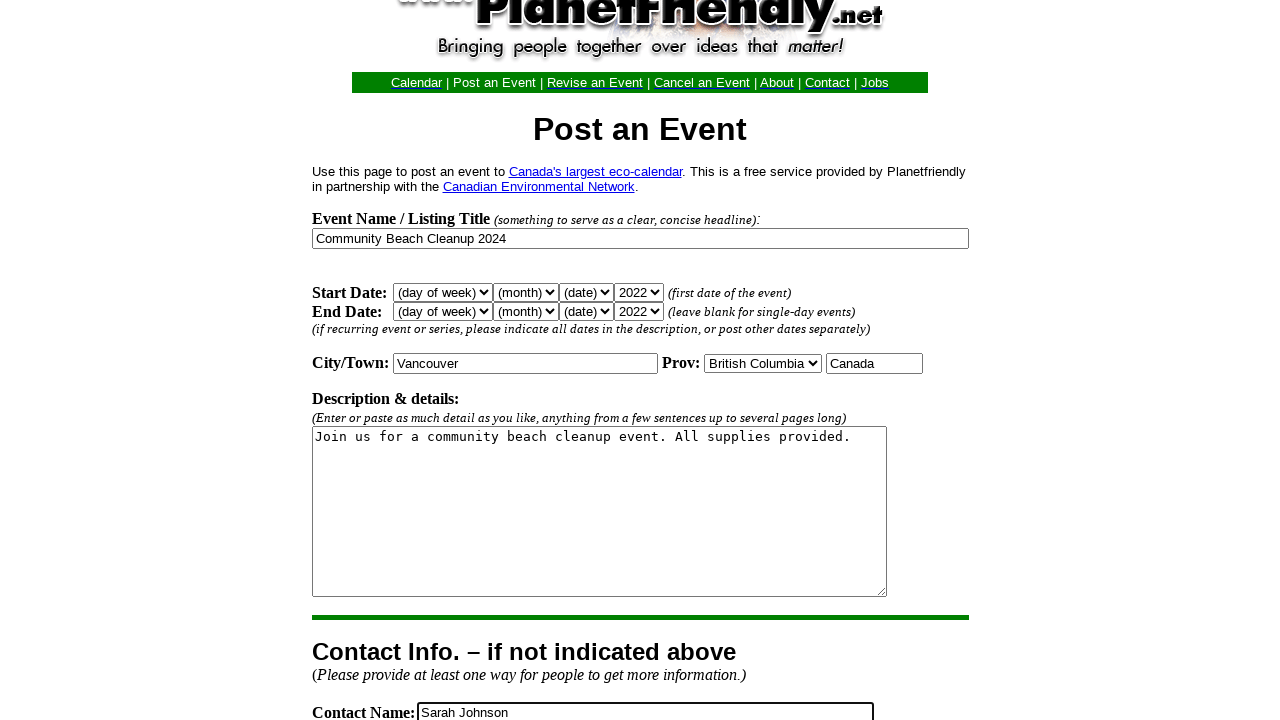

Filled contact email field with 'sarah.johnson@example.com' on input[name='ContactEmail']
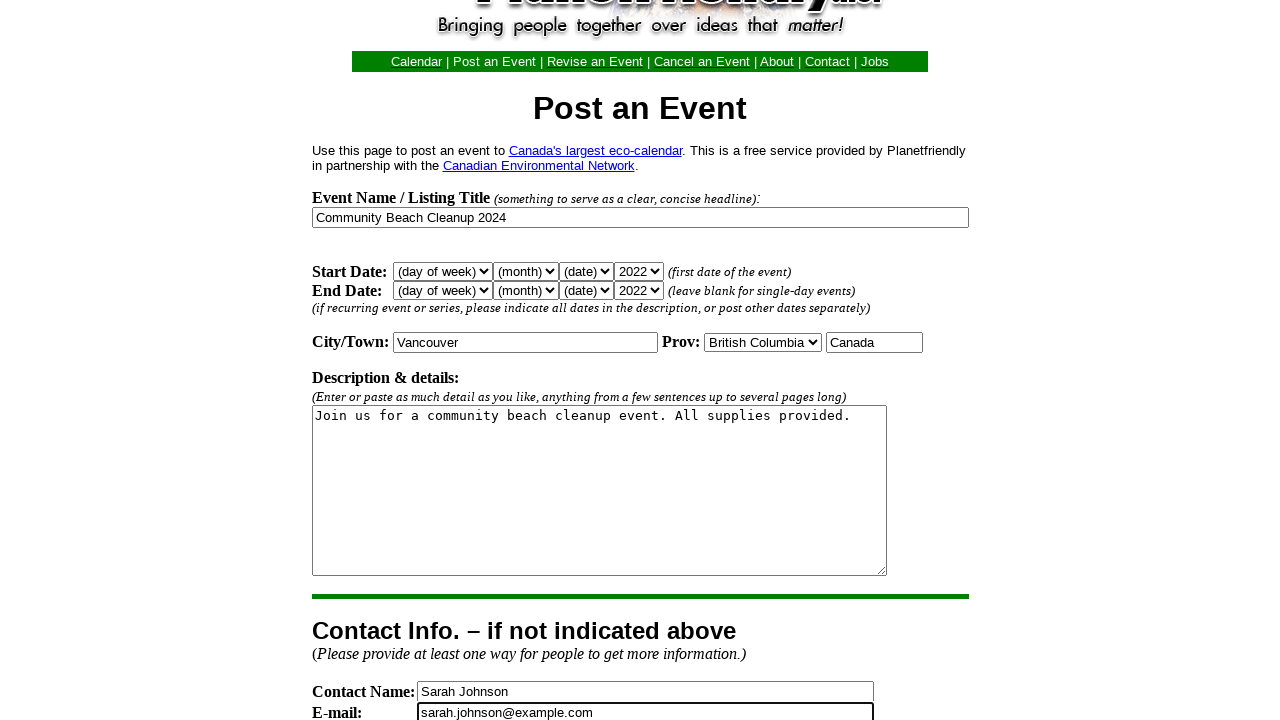

Filled contact phone field with '604-555-1234' on input[name='ContactPhone']
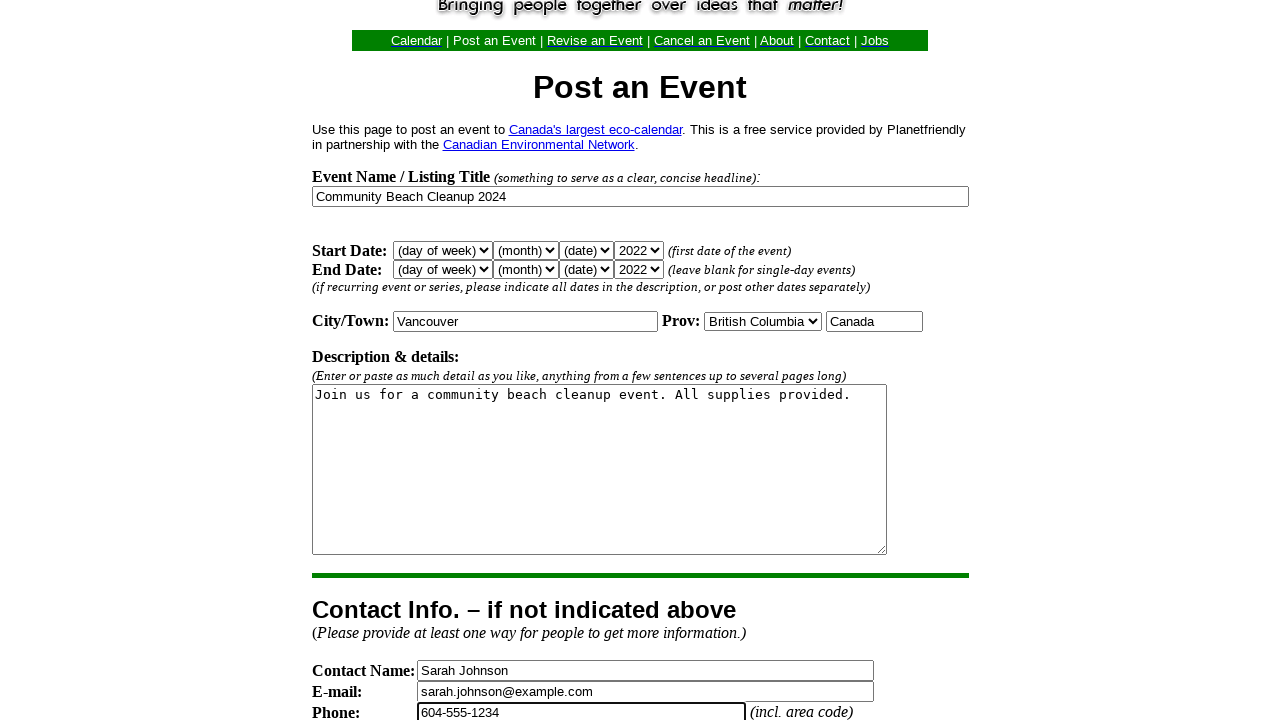

Filled contact website field with 'https://beachcleanup.example.com' on input[name='ContactWeb']
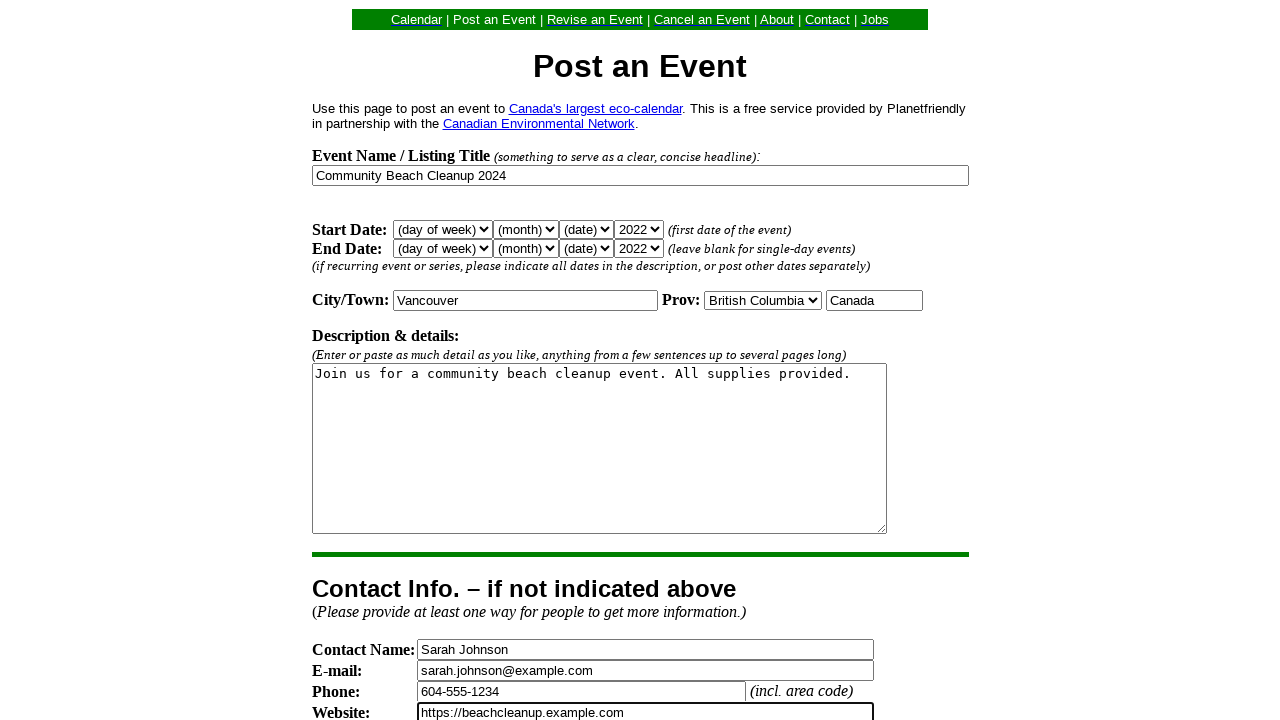

Filled first password field on input[name='Password1']
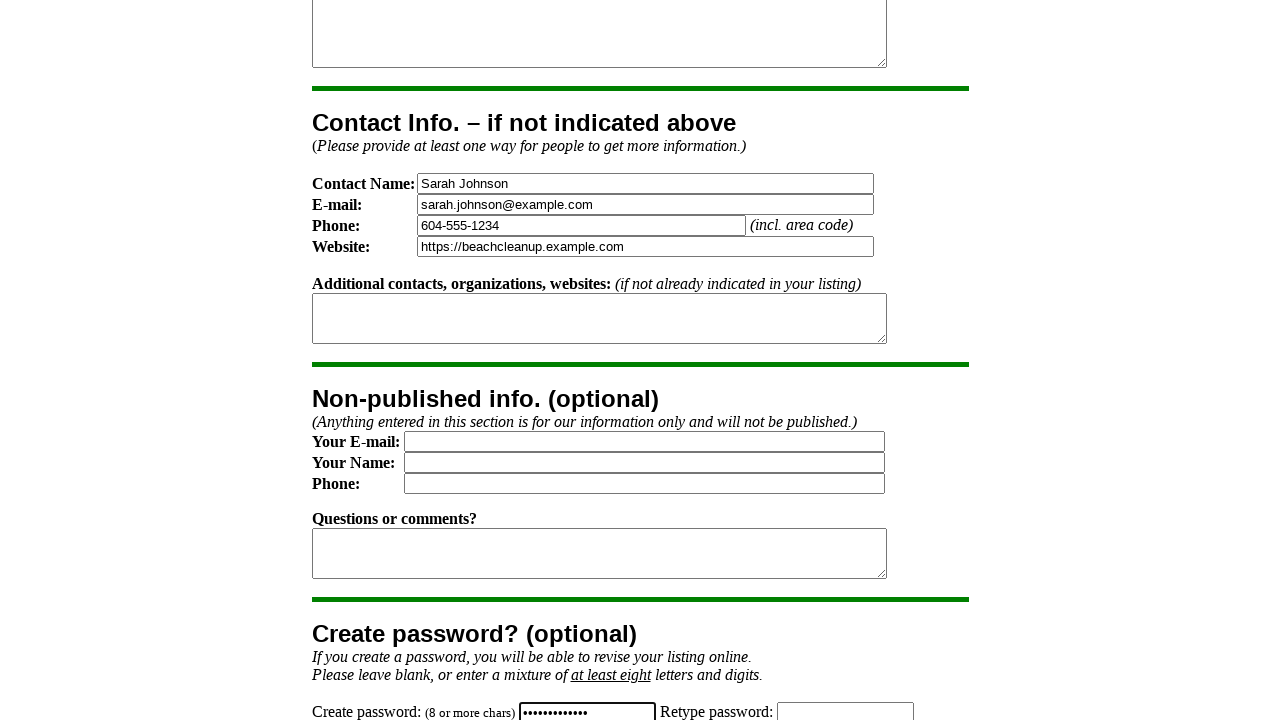

Filled second password field to confirm password on input[name='Password2']
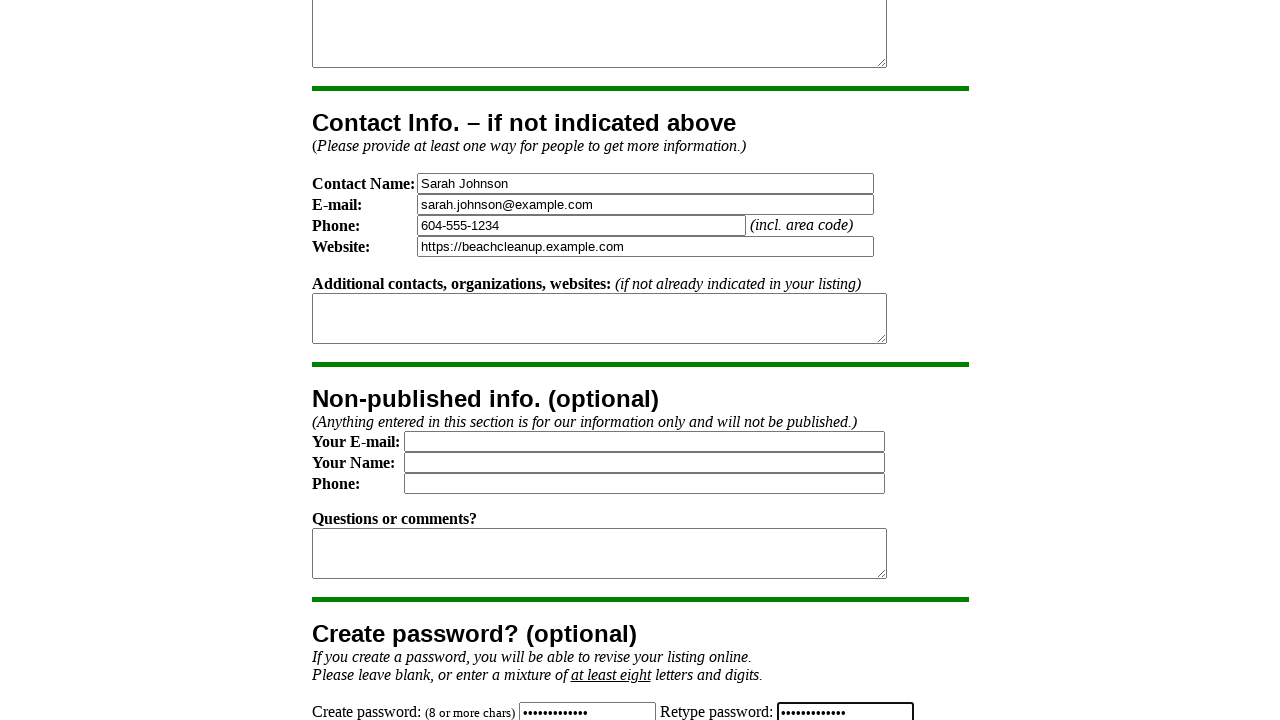

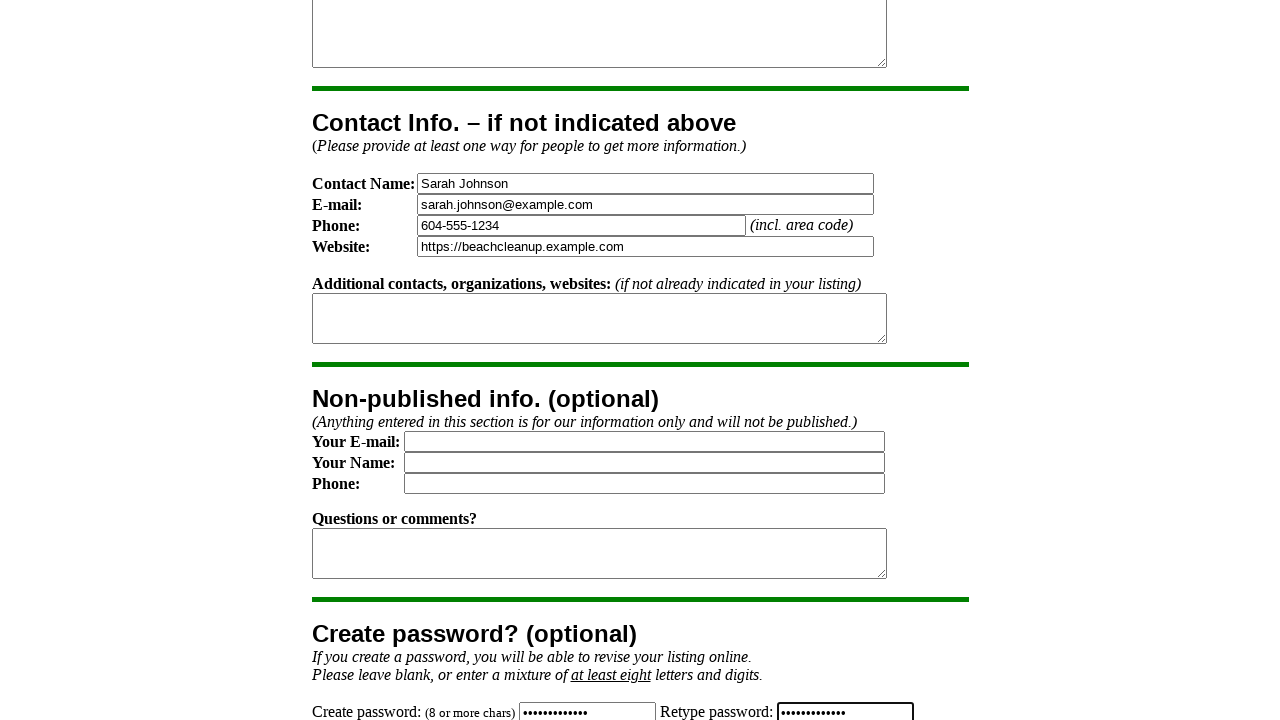